Tests navigation from Selenium homepage to the WebDriver documentation page by clicking the documentation link and verifying the page title (Chrome browser test - disabled in original)

Starting URL: https://www.selenium.dev/

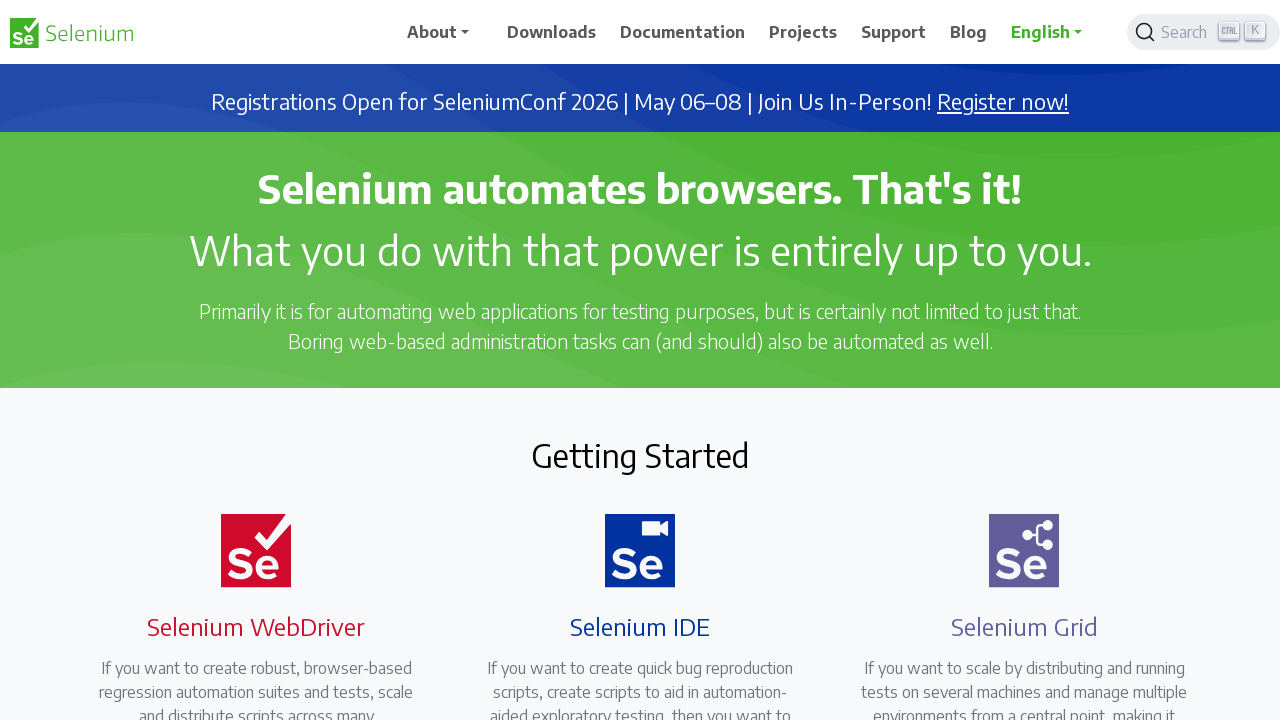

Clicked on the WebDriver documentation link at (244, 360) on a[href='/documentation/webdriver/']
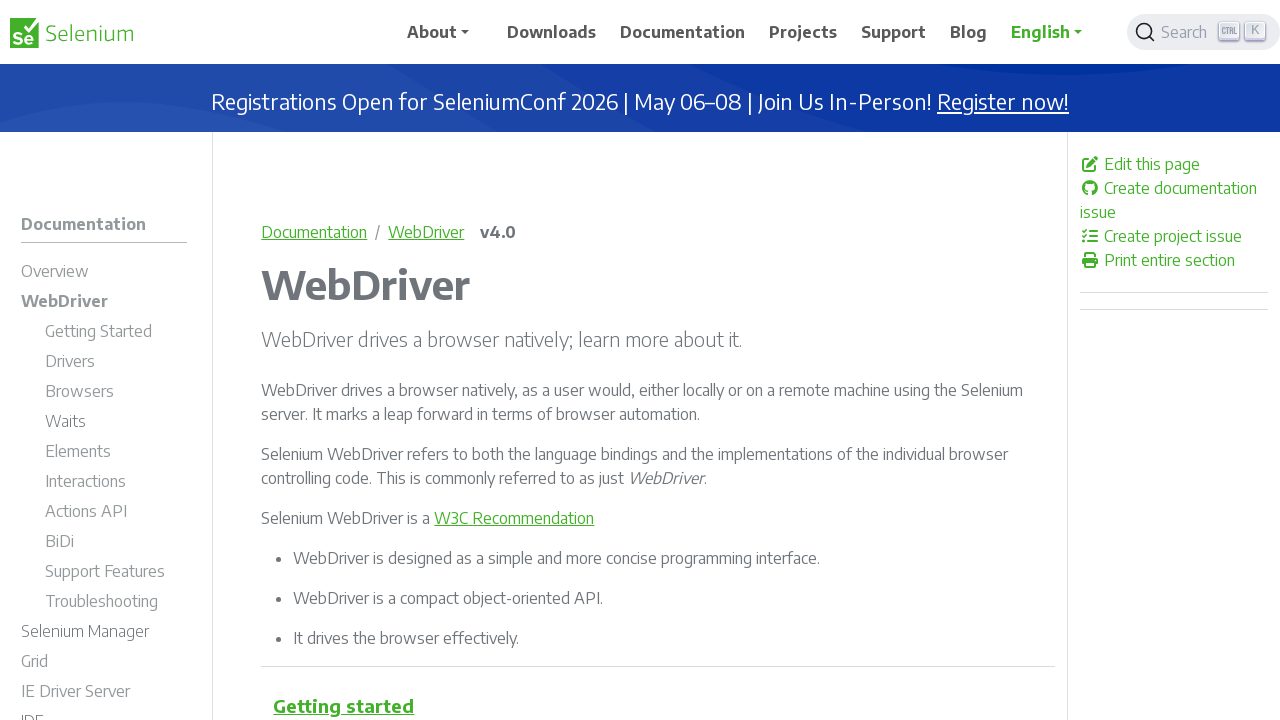

WebDriver documentation page loaded
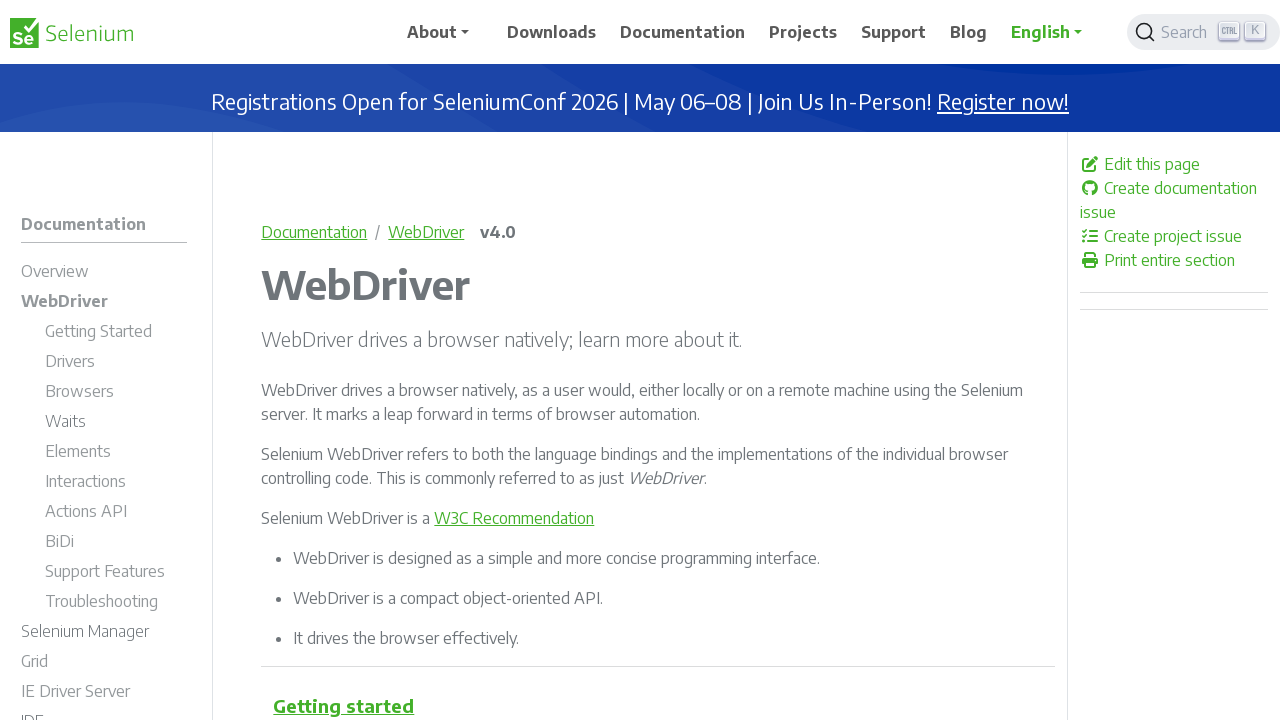

Verified page title is 'WebDriver | Selenium'
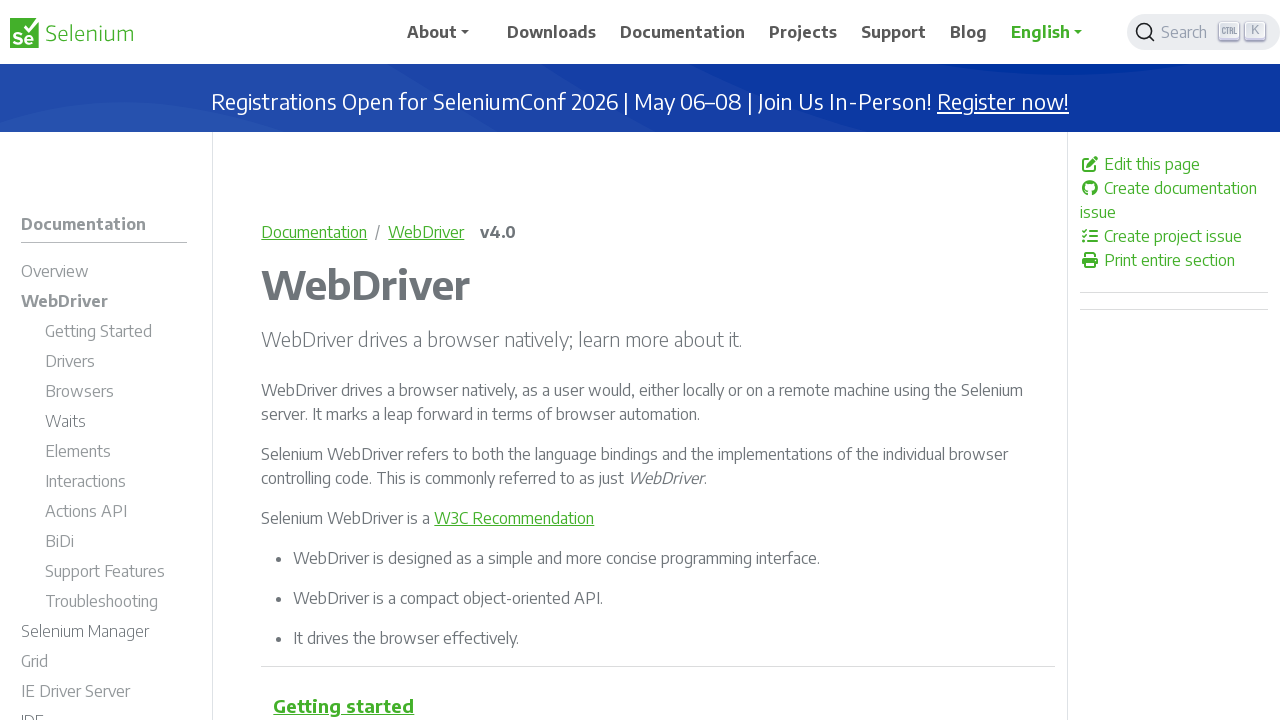

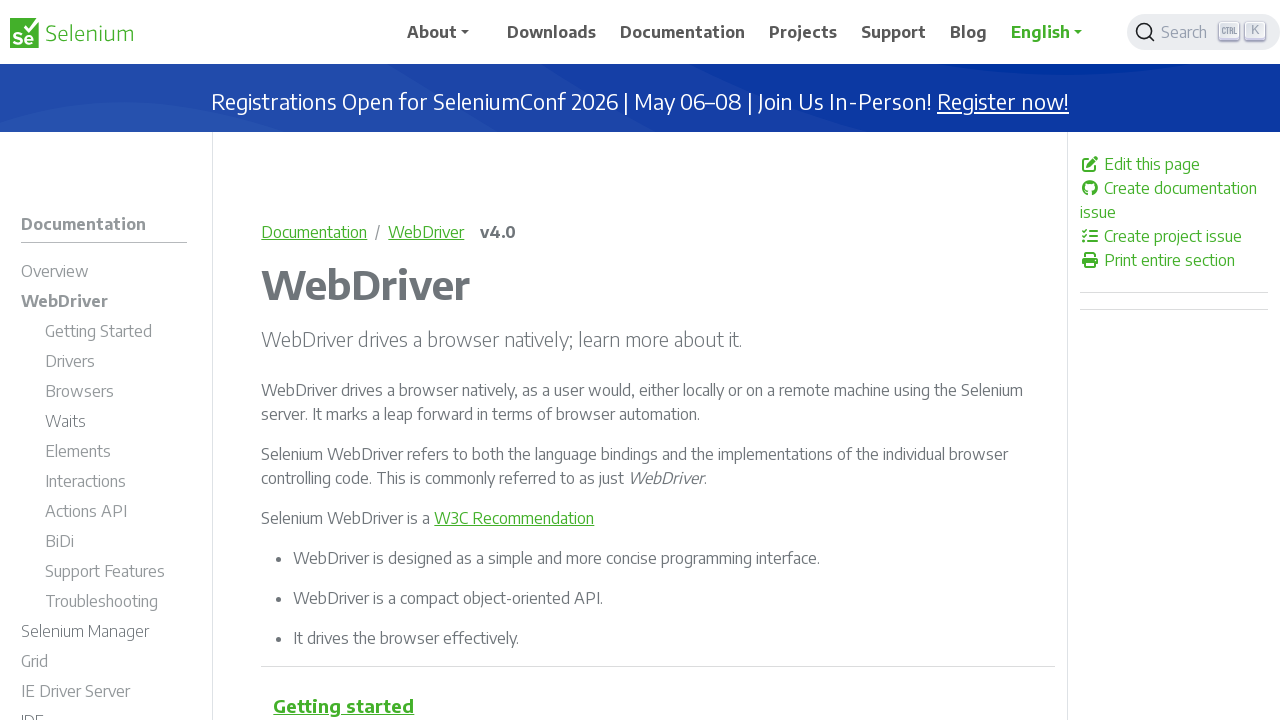